Tests different mouse click interactions on buttons including double-click, right-click, and regular click

Starting URL: https://demoqa.com/buttons

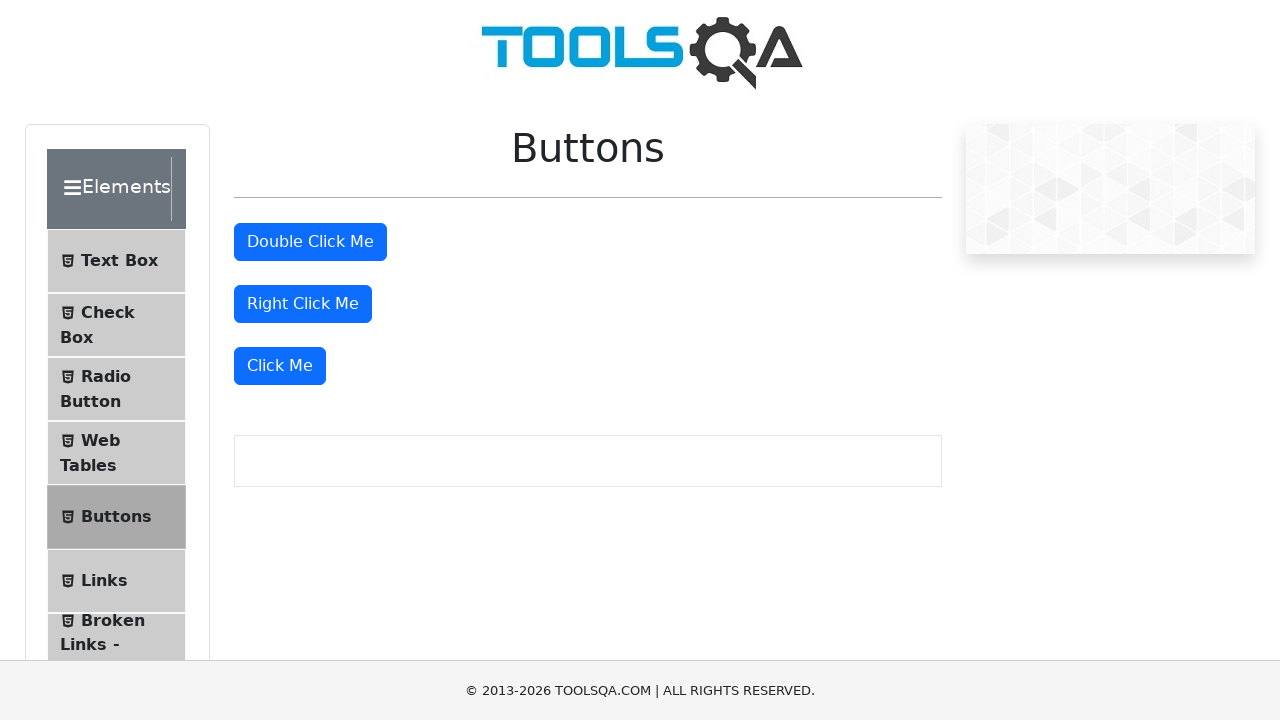

Double-clicked the 'Double Click Me' button at (310, 242) on #doubleClickBtn
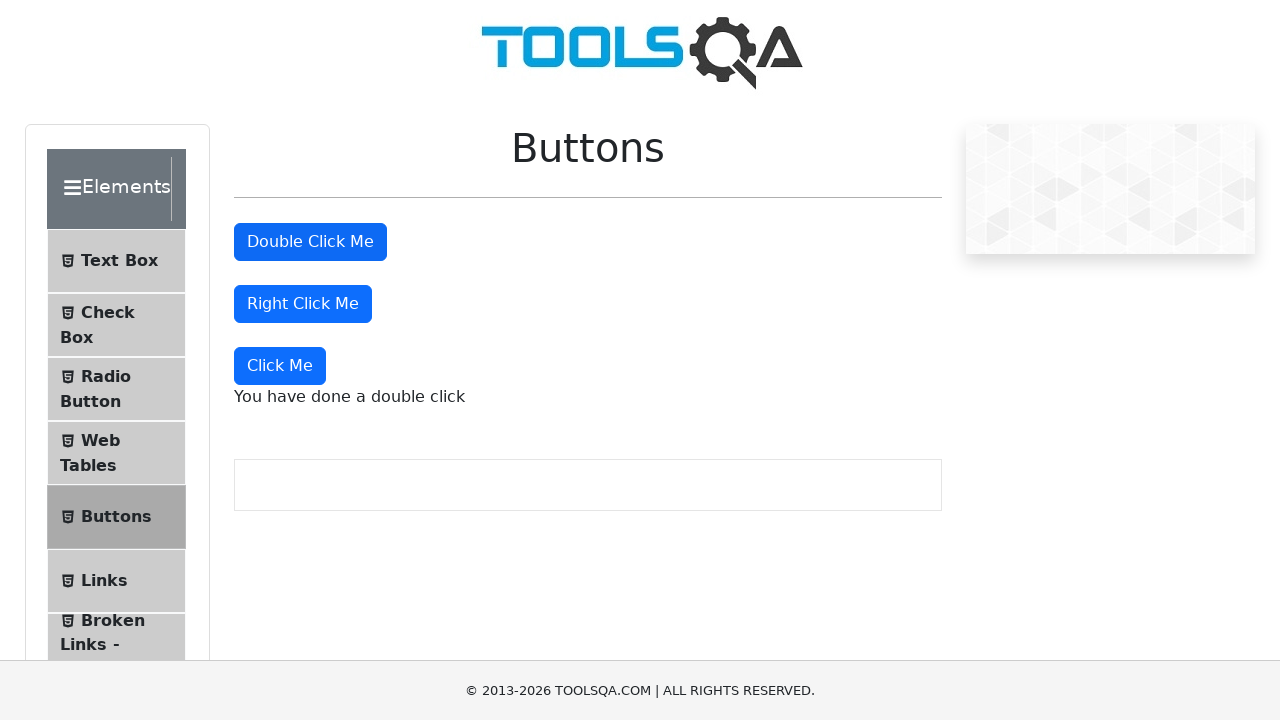

Right-clicked the 'Right Click Me' button at (303, 304) on #rightClickBtn
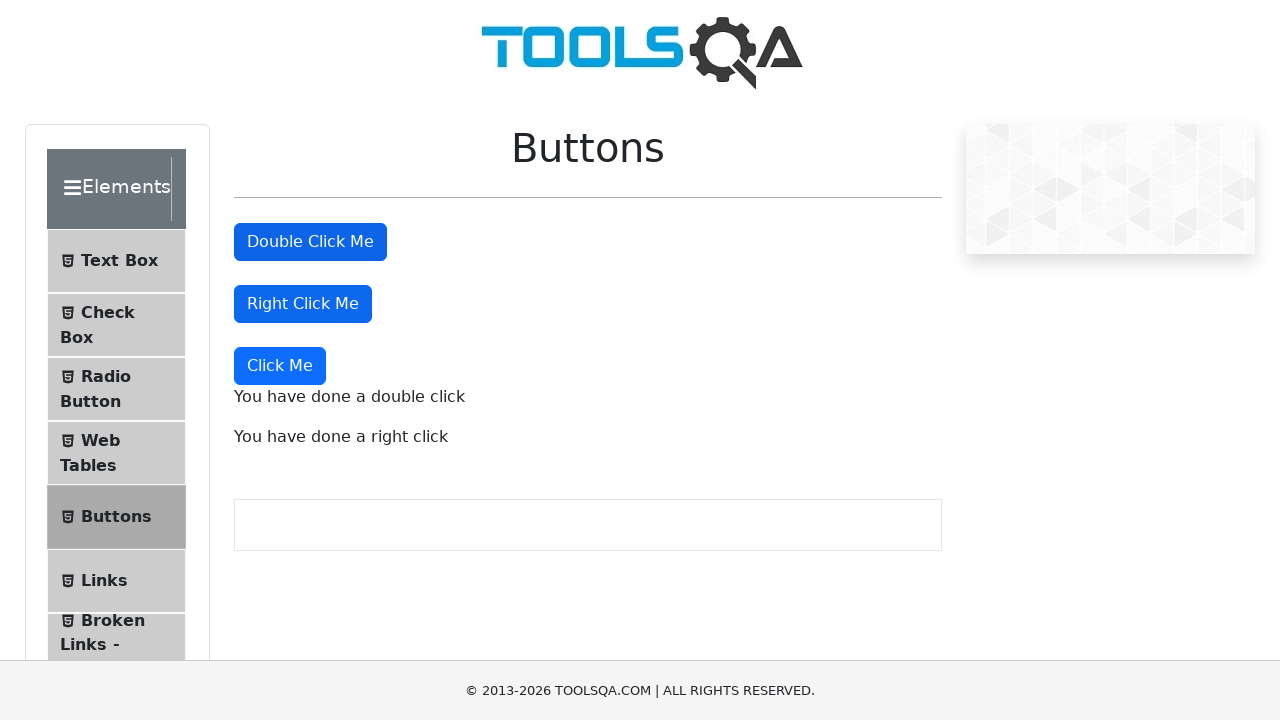

Clicked the 'Click Me' button with a regular left-click at (280, 366) on xpath=//button[text()='Click Me']
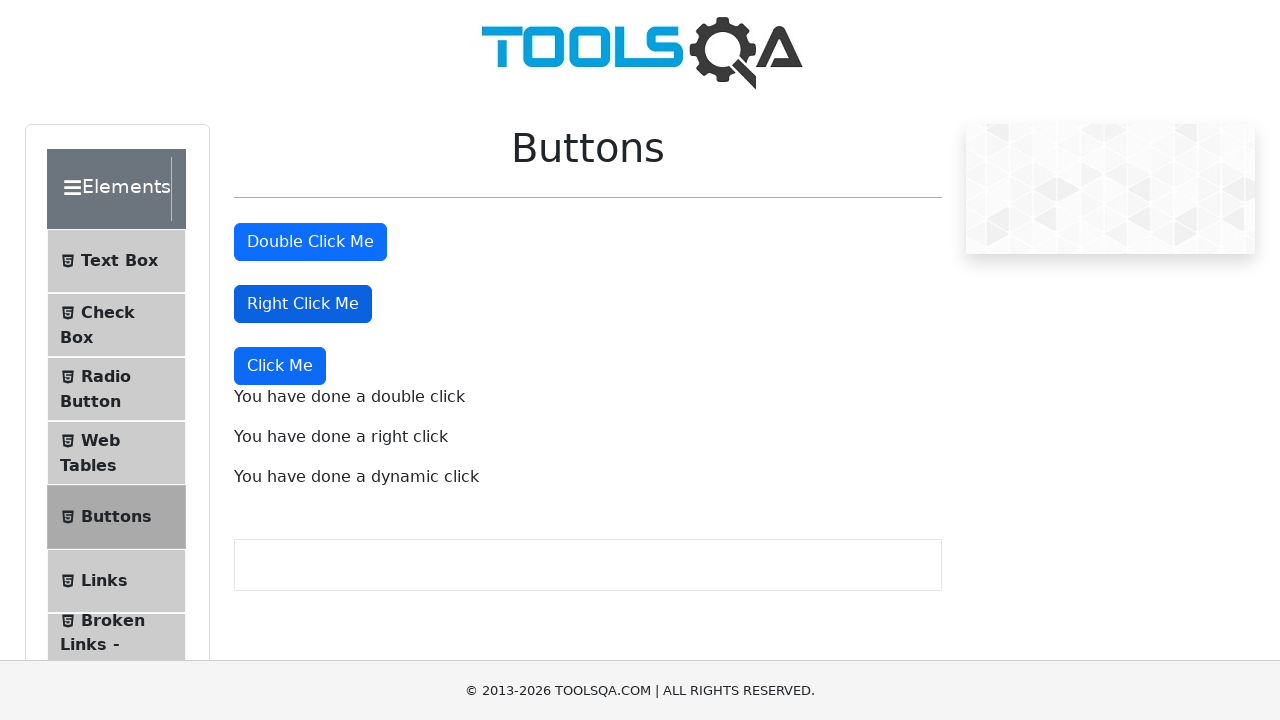

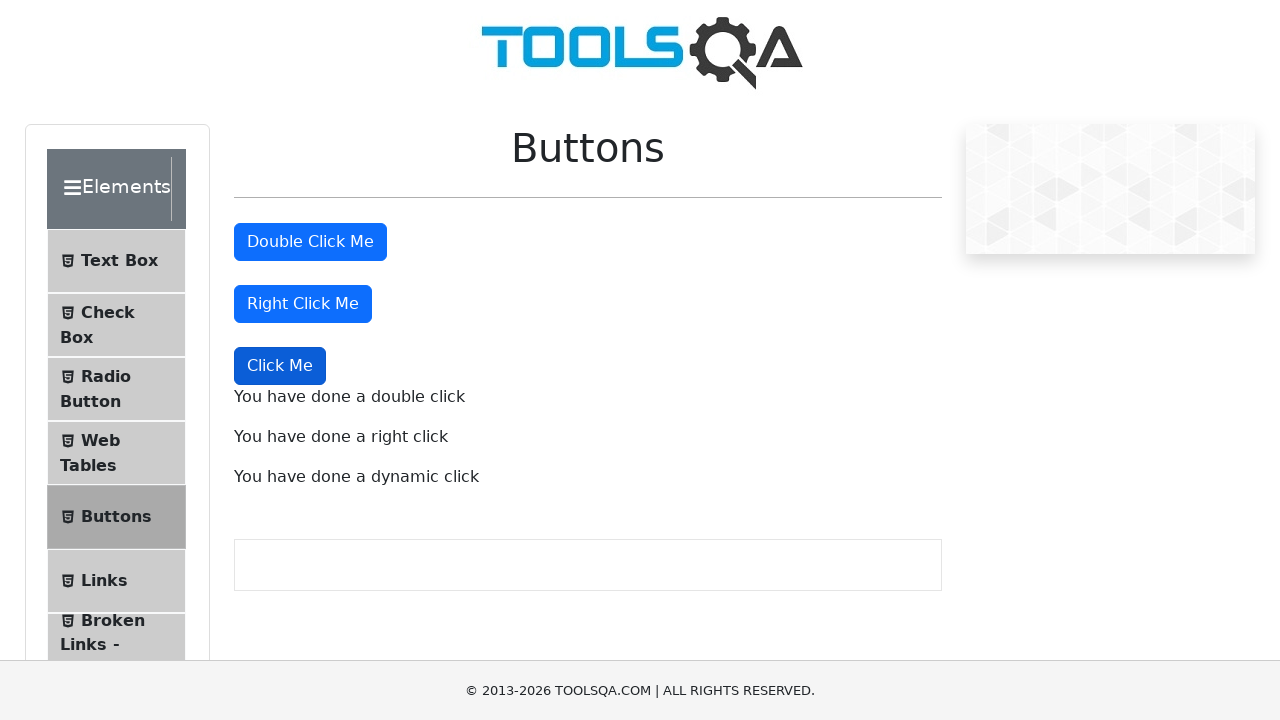